Tests a text box form by filling in user information fields and submitting the form

Starting URL: https://demoqa.com/text-box

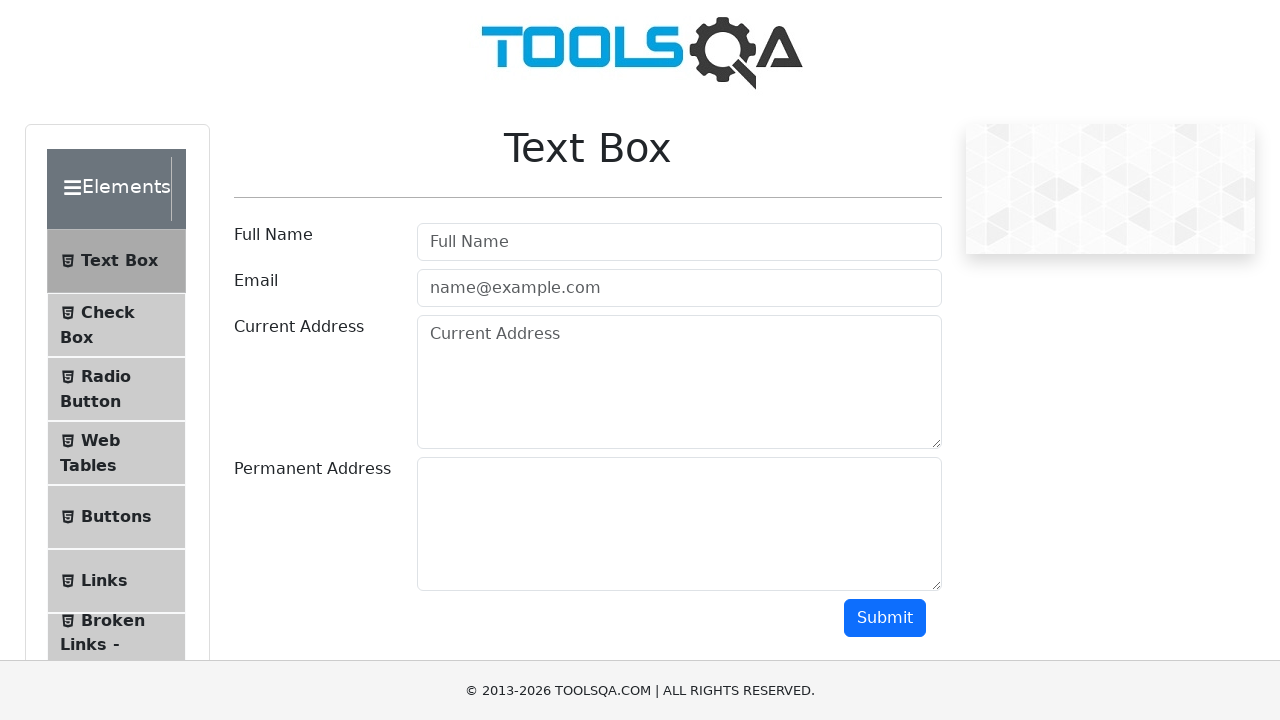

Filled name field with 'mark' on input#userName
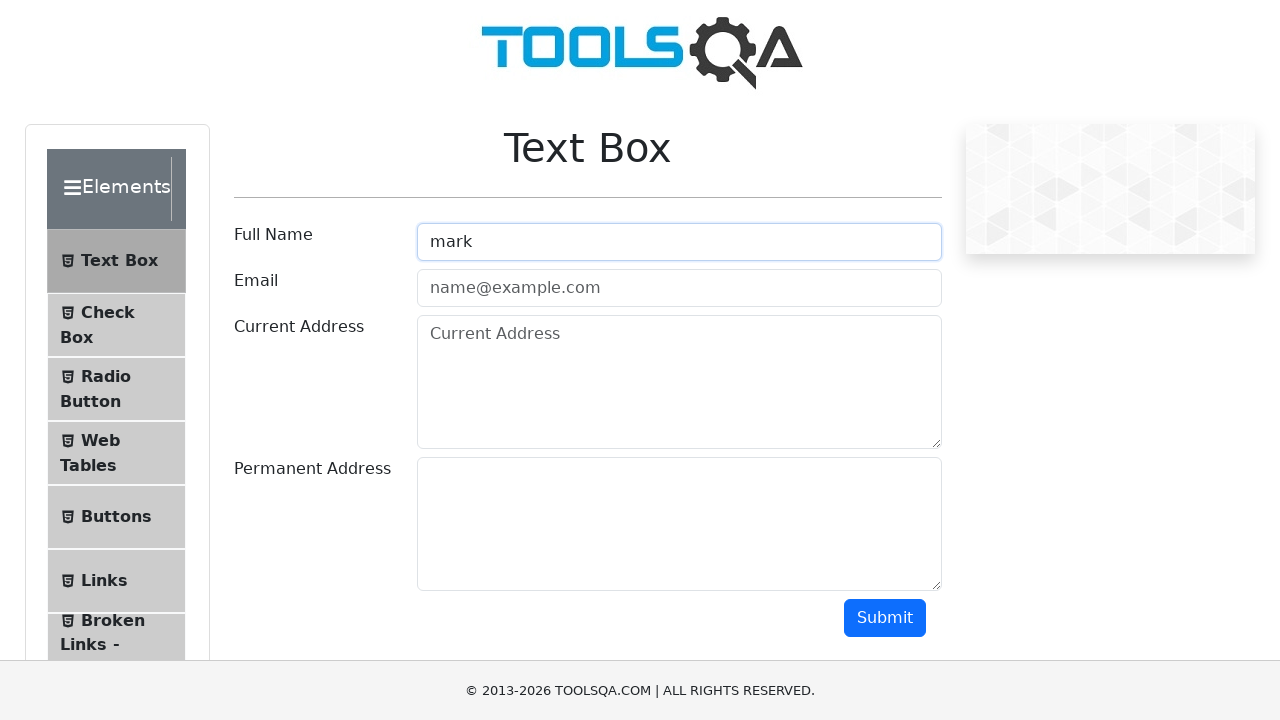

Filled email field with 'mark@gmail.com' on input#userEmail
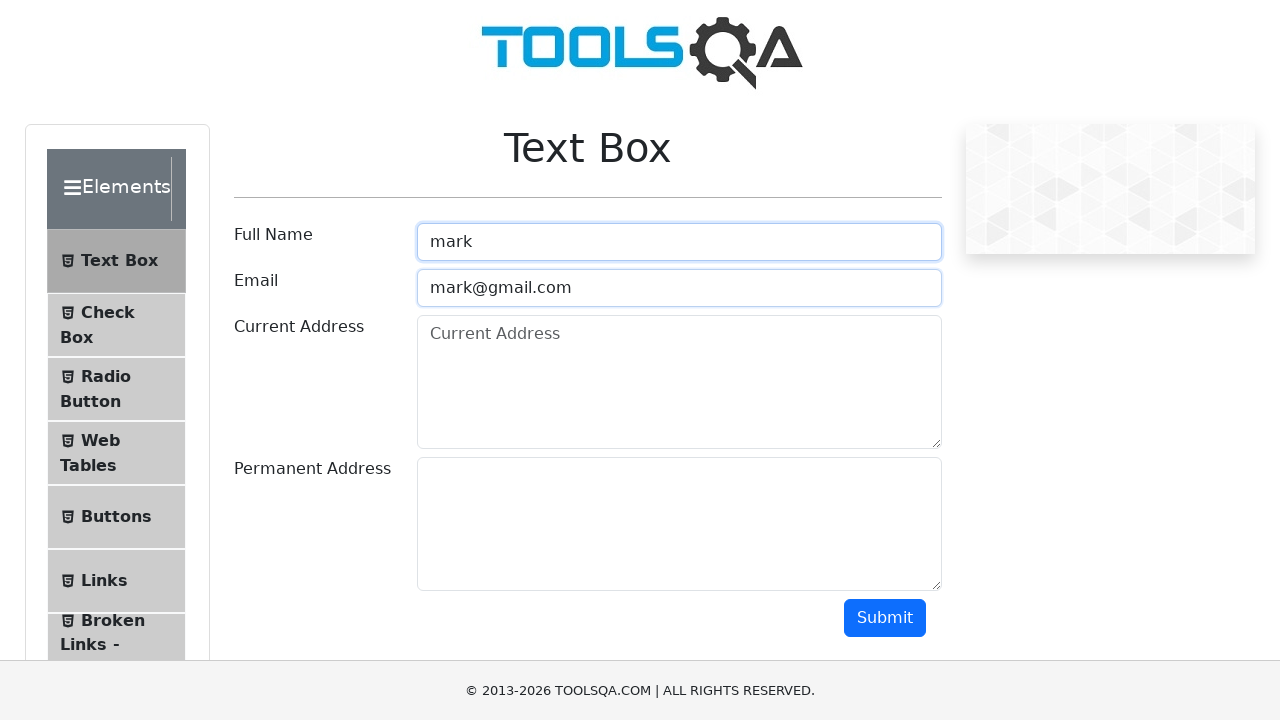

Filled current address with '123 Main Street, Apt 4B' on textarea#currentAddress
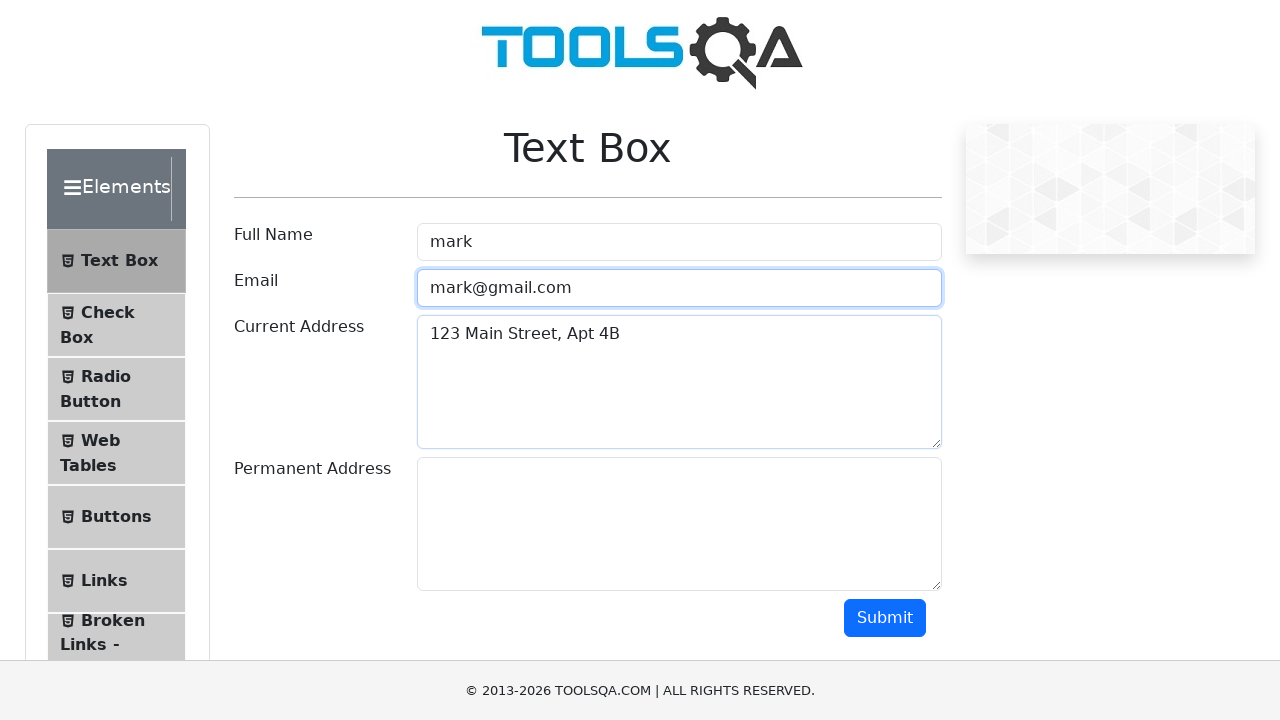

Filled permanent address with '456 Oak Avenue, Suite 200' on textarea#permanentAddress
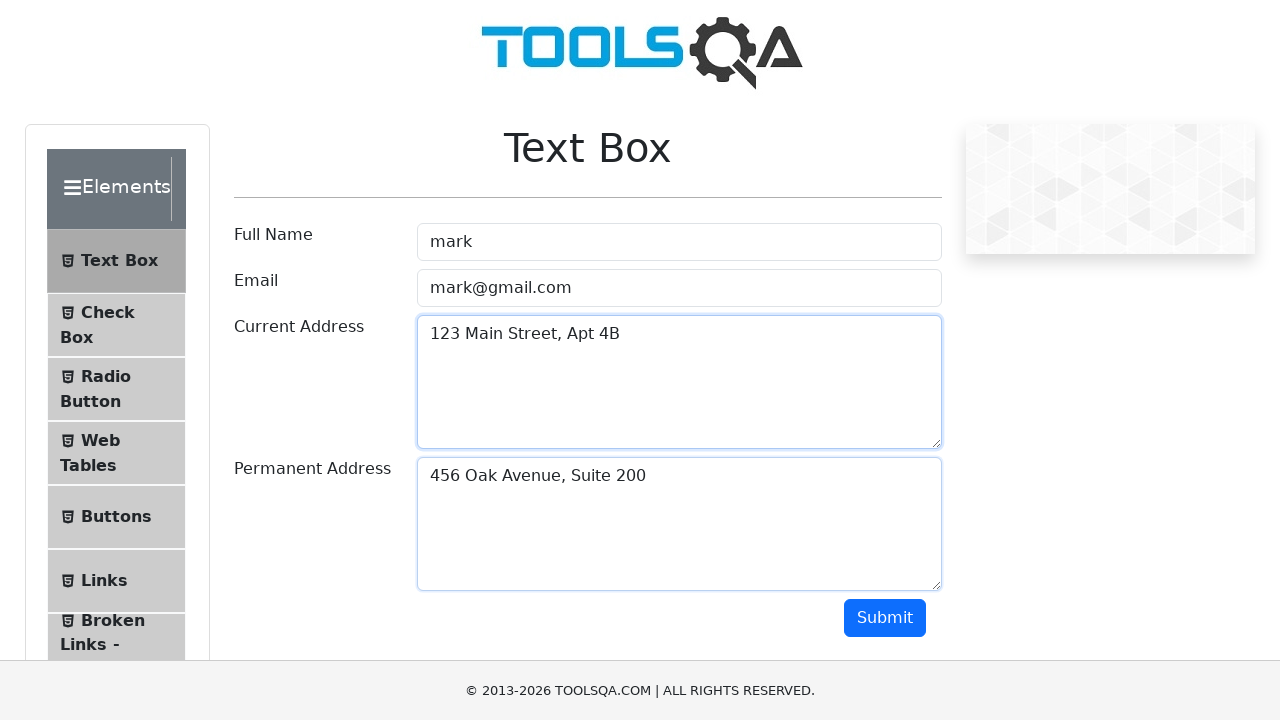

Clicked submit button to submit the form at (885, 618) on button#submit
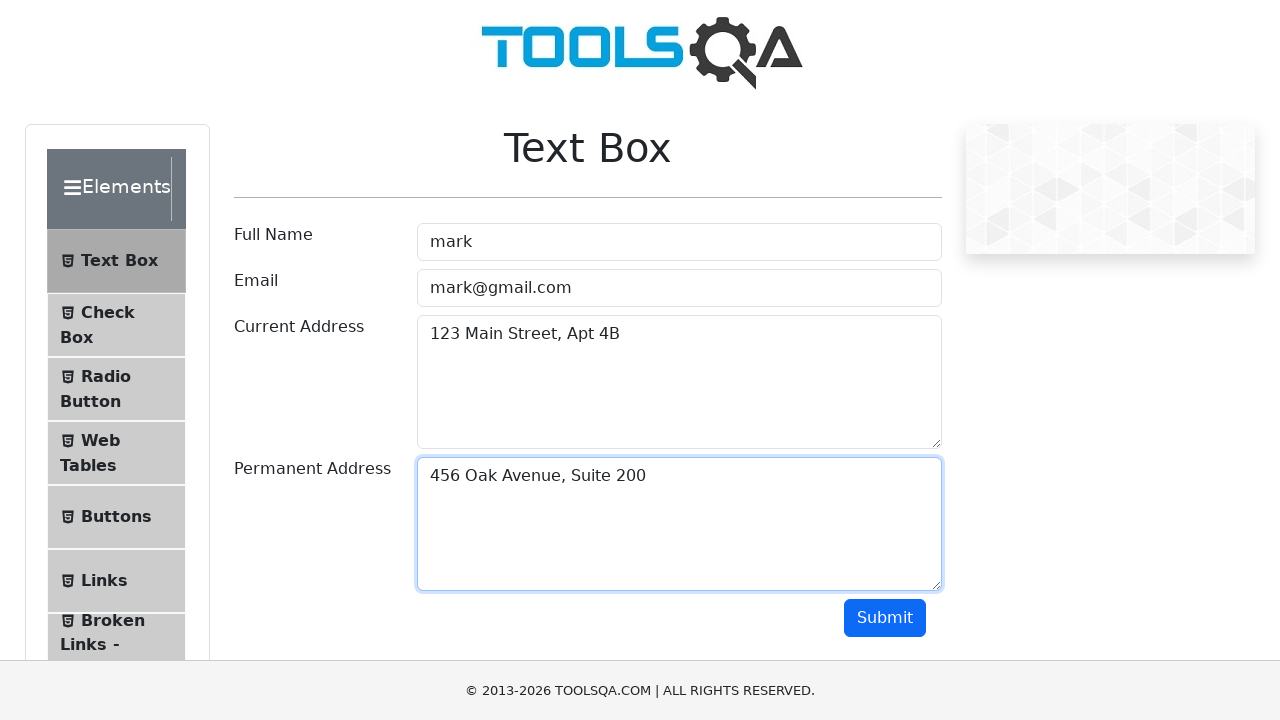

Form submission results loaded successfully
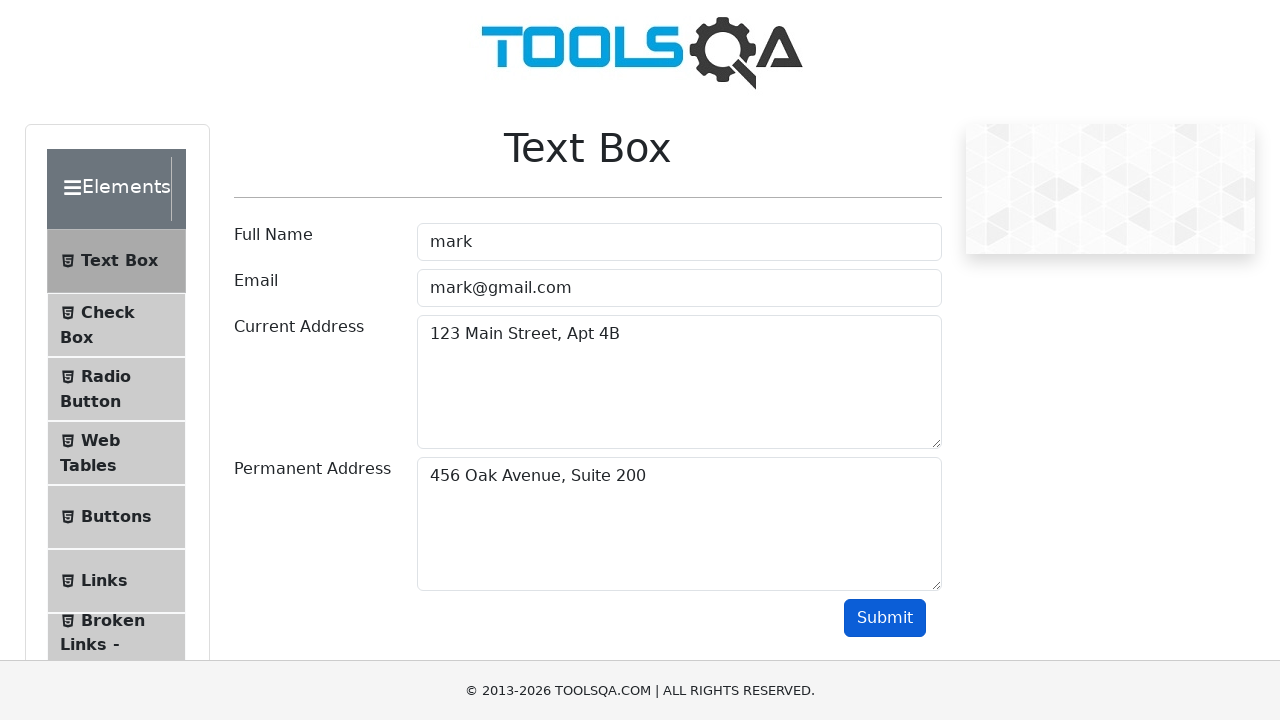

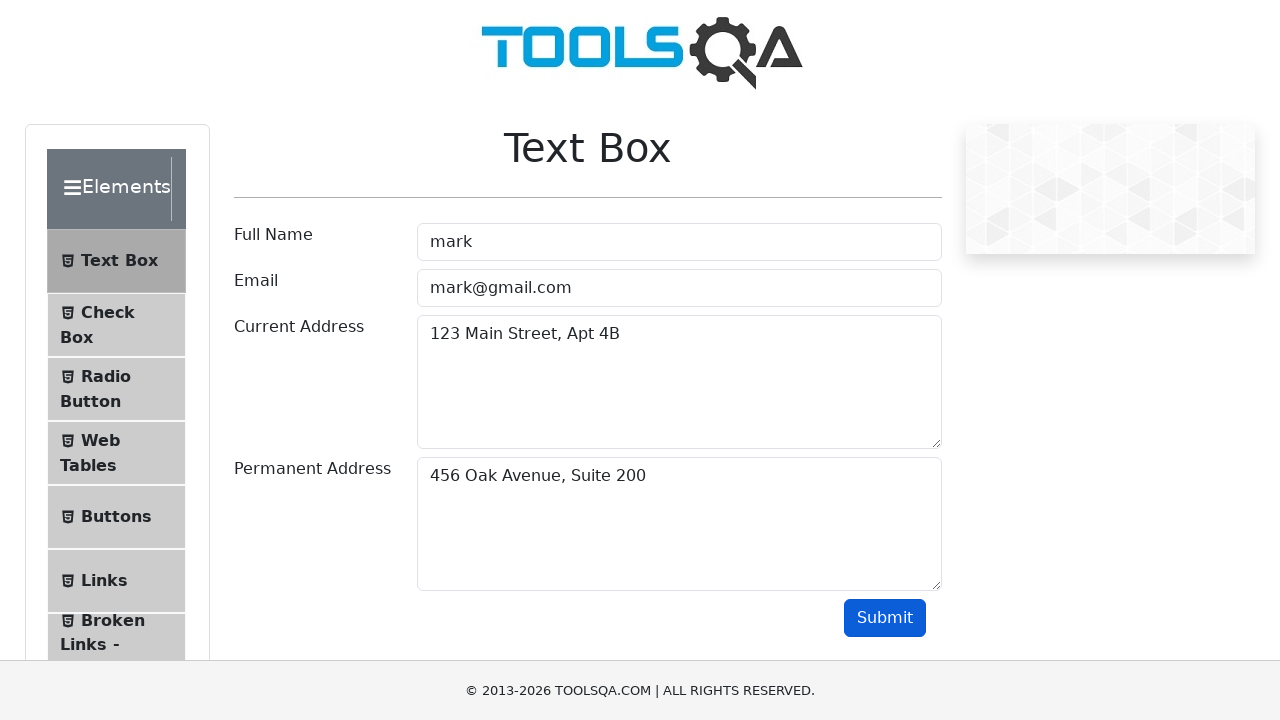